Tests that submitting empty username and password fields shows an error message and that the error icons can be dismissed

Starting URL: https://www.saucedemo.com/

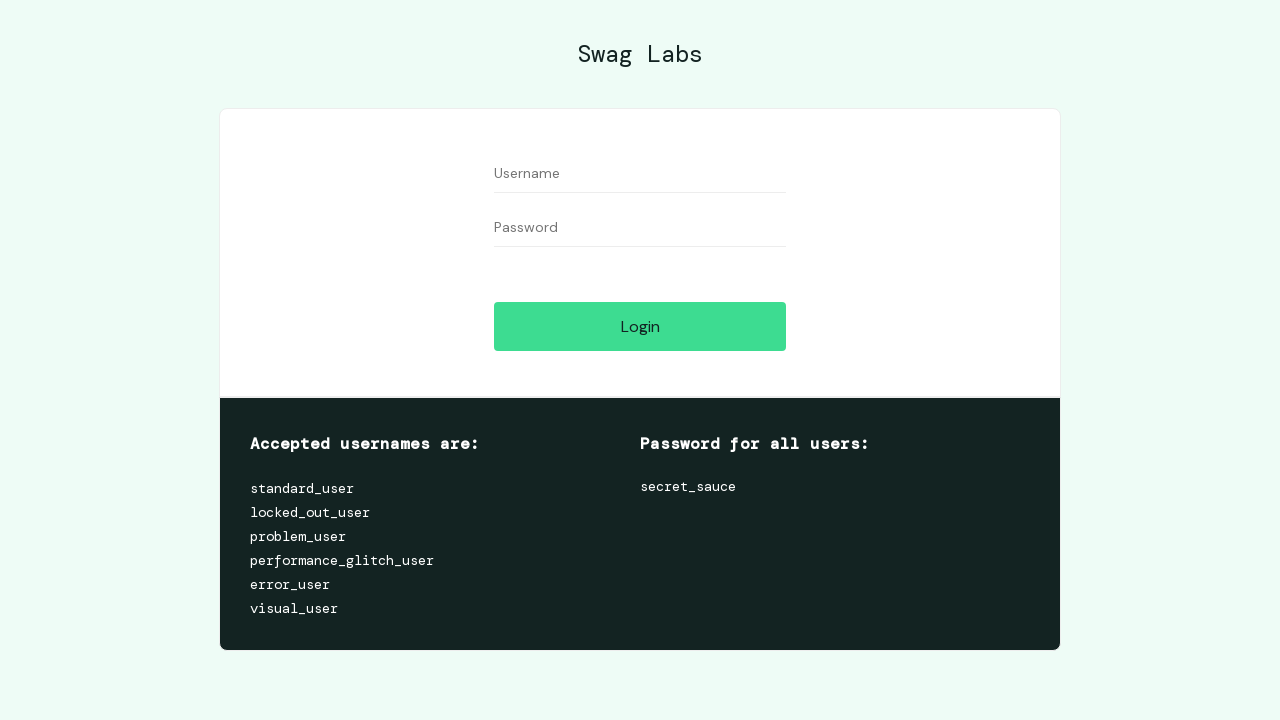

Navigated to Sauce Demo login page
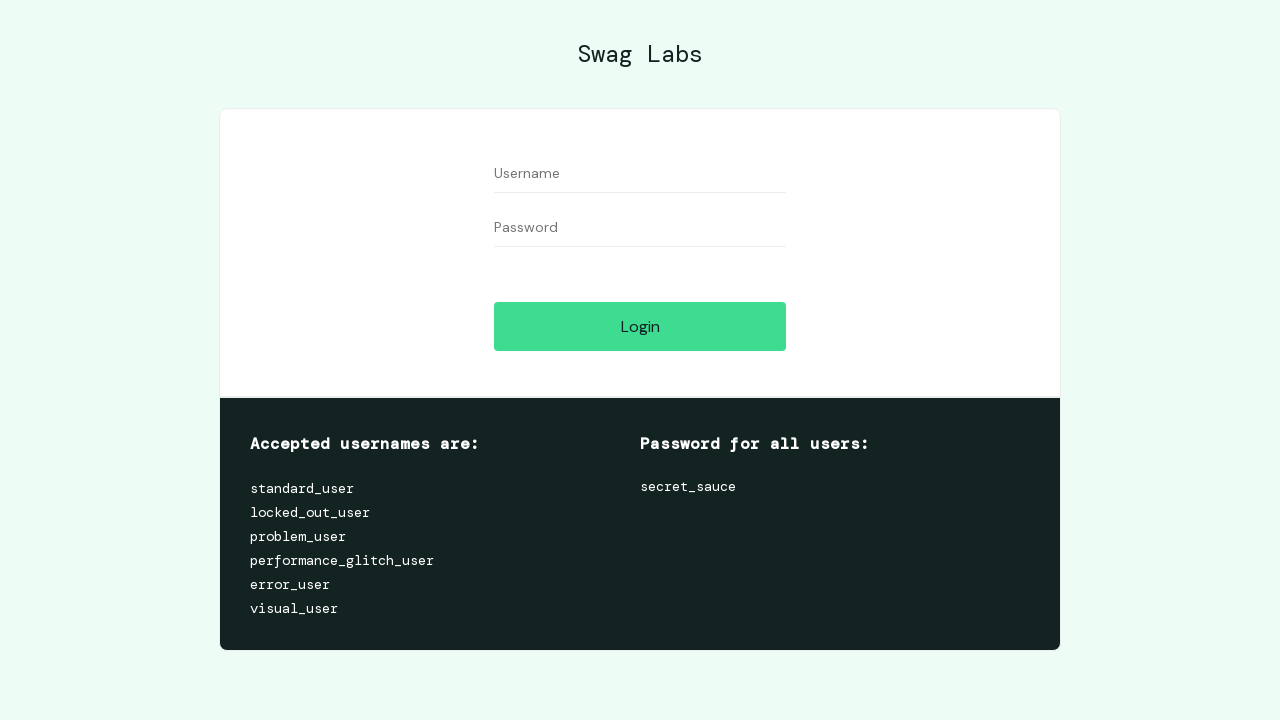

Clicked login button with empty username and password fields at (640, 326) on #login-button
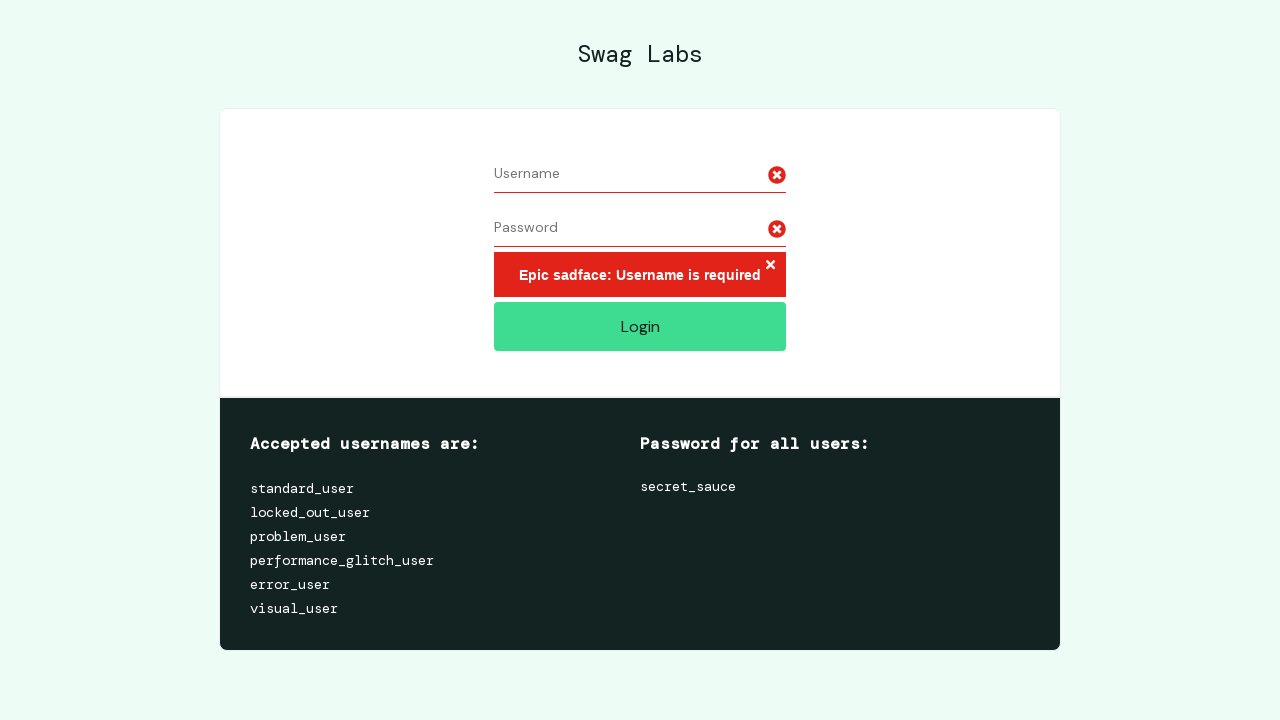

Error message appeared on page
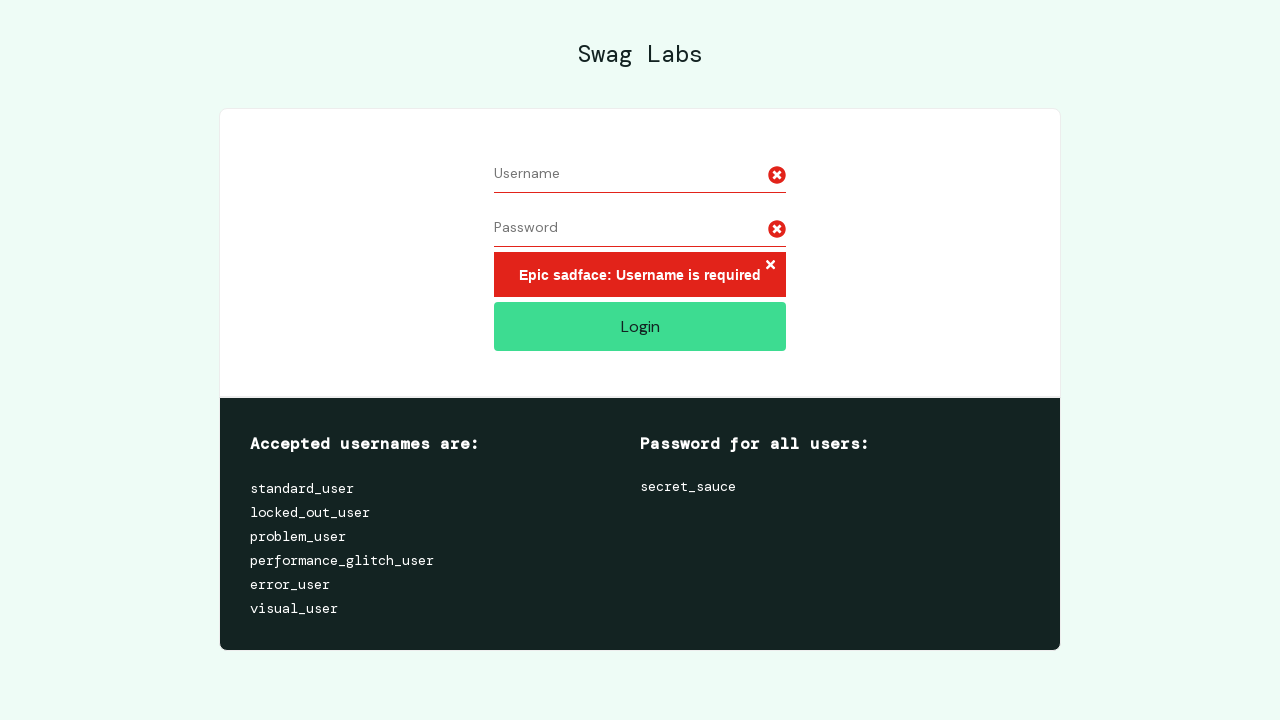

Clicked error close button to dismiss error message at (770, 266) on .error-button
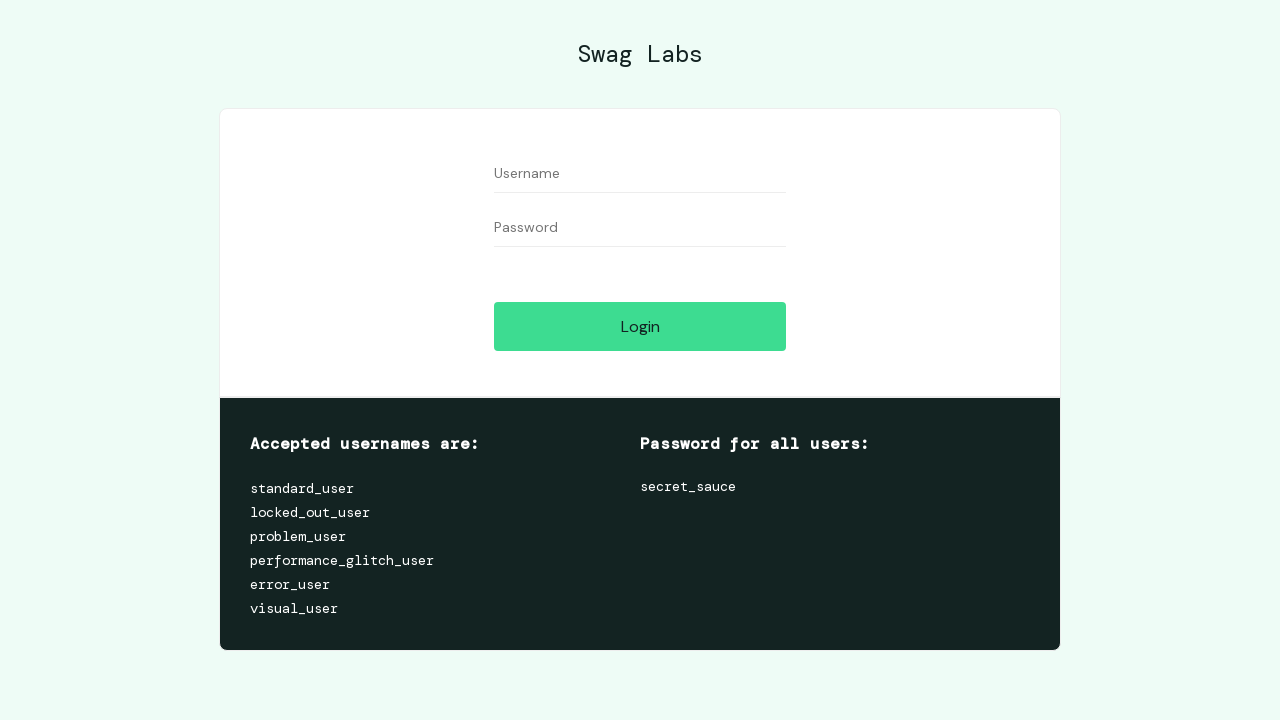

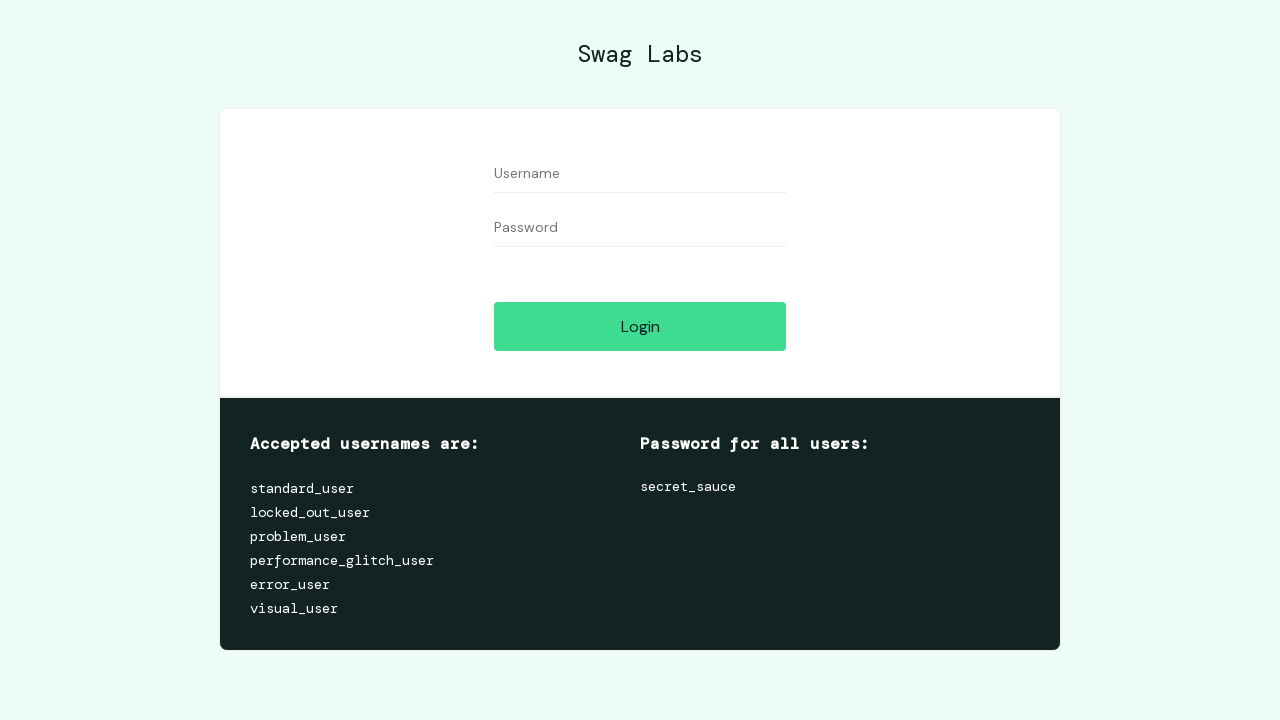